Tests the text box form on DemoQA by filling in full name, email, current address, and permanent address fields, then submitting and verifying the displayed results.

Starting URL: https://demoqa.com/text-box

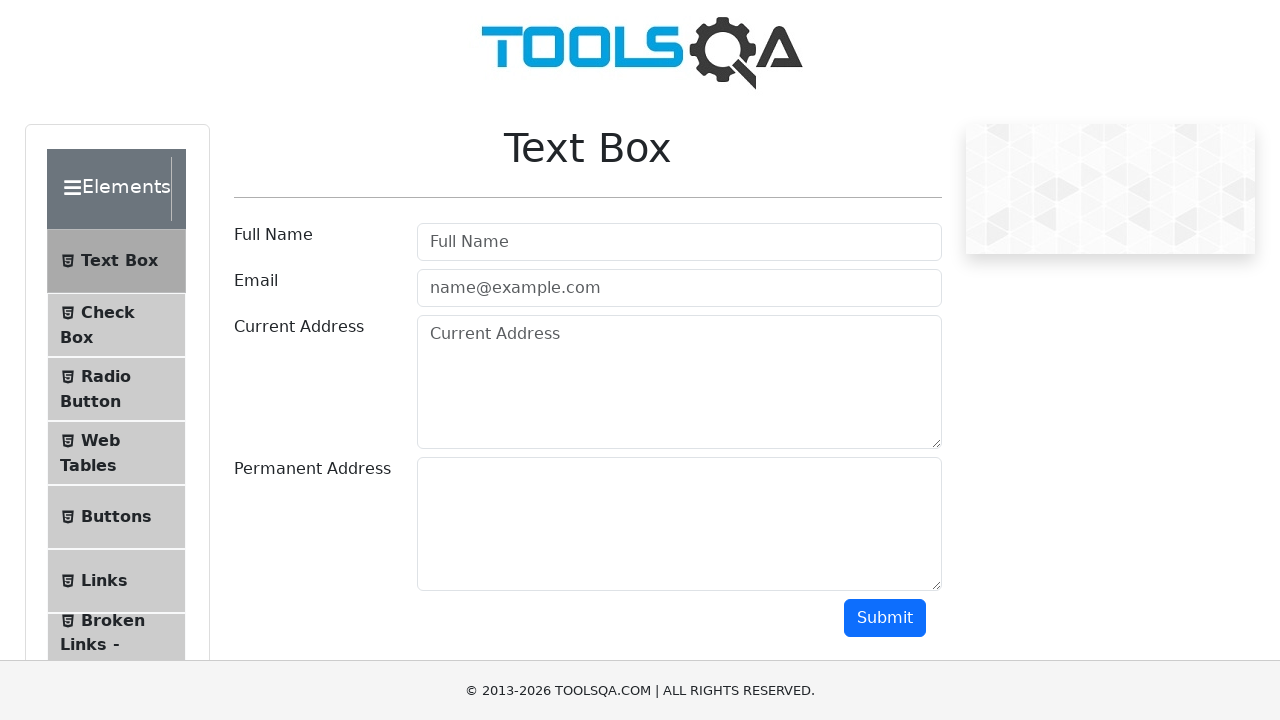

Full name field became visible
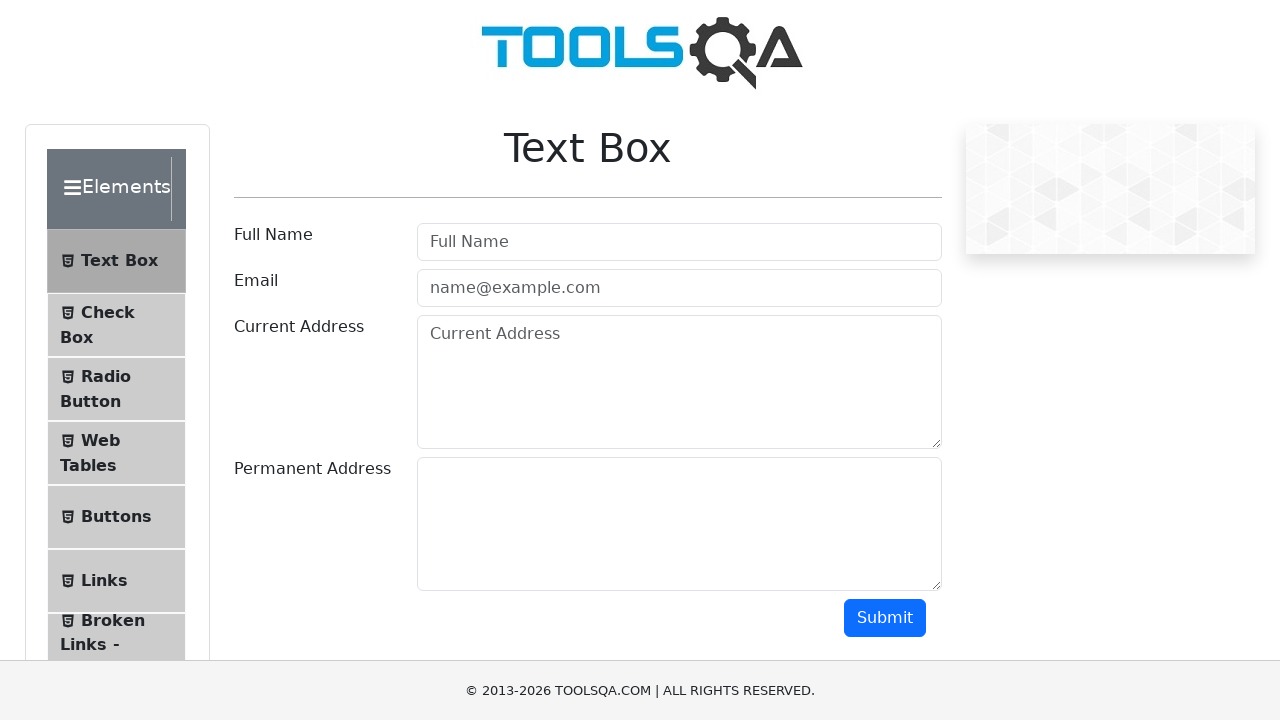

Filled full name field with 'Test Deneme' on #userName
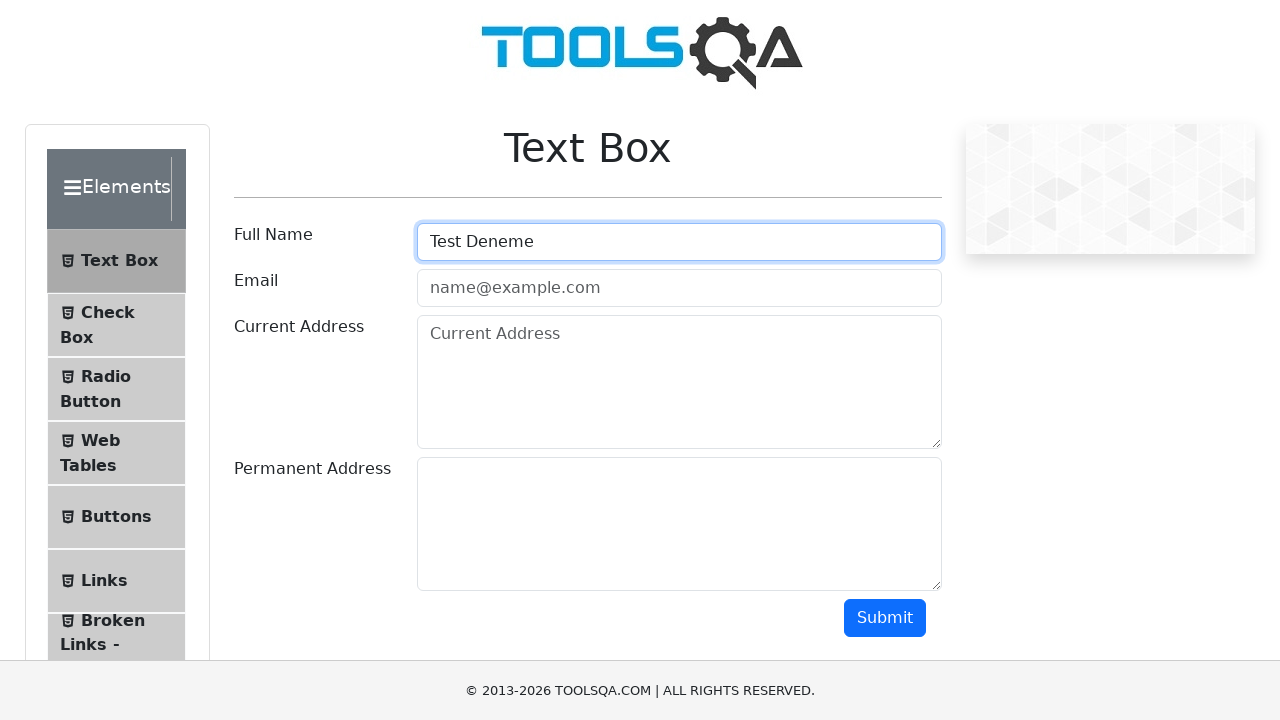

Filled email field with 'test@deneme.com' on #userEmail
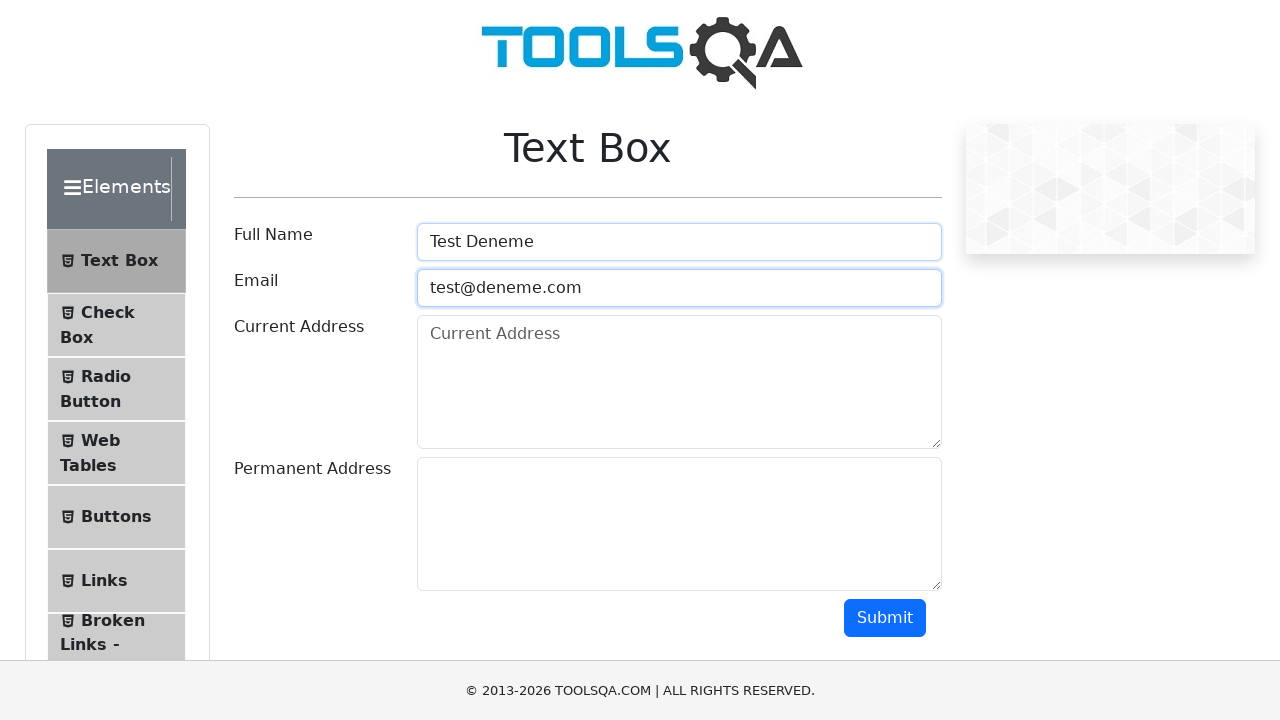

Filled current address field with 'Test Mahallesi, Deneme Caddesi' on #currentAddress
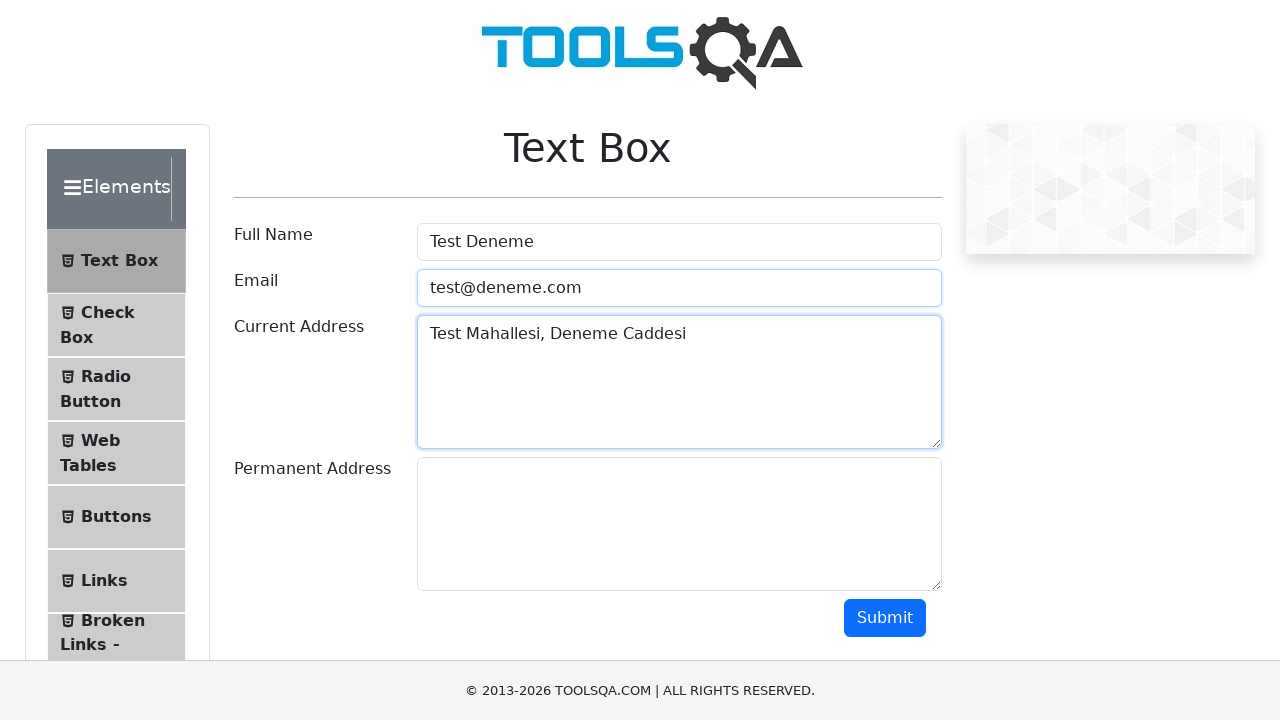

Filled permanent address field with 'Permanent Test' on #permanentAddress
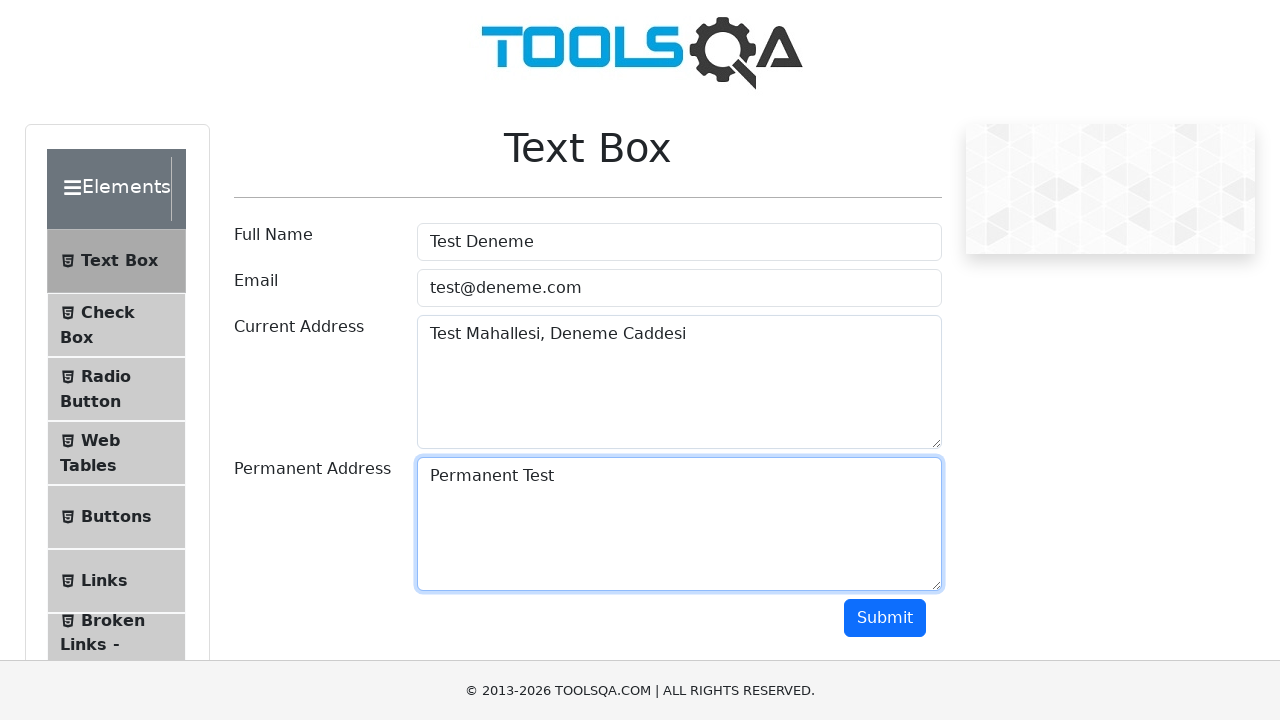

Scrolled down 400px to reveal submit button
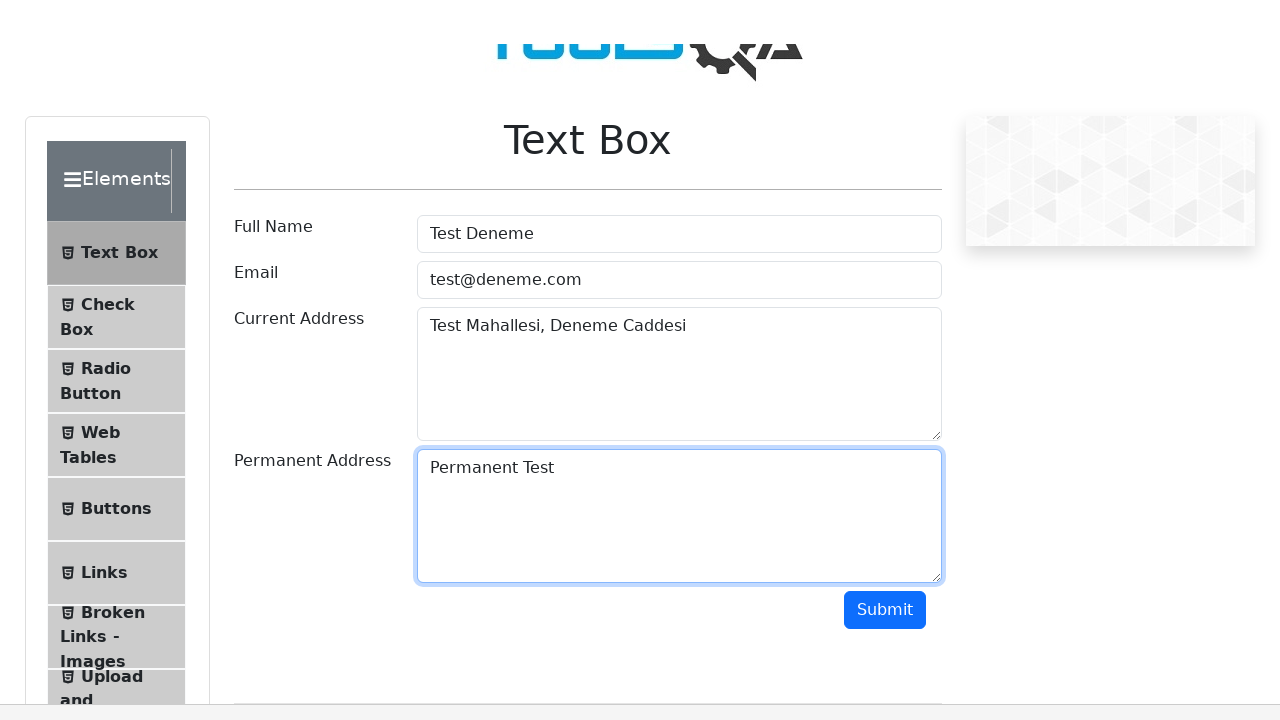

Submit button became visible
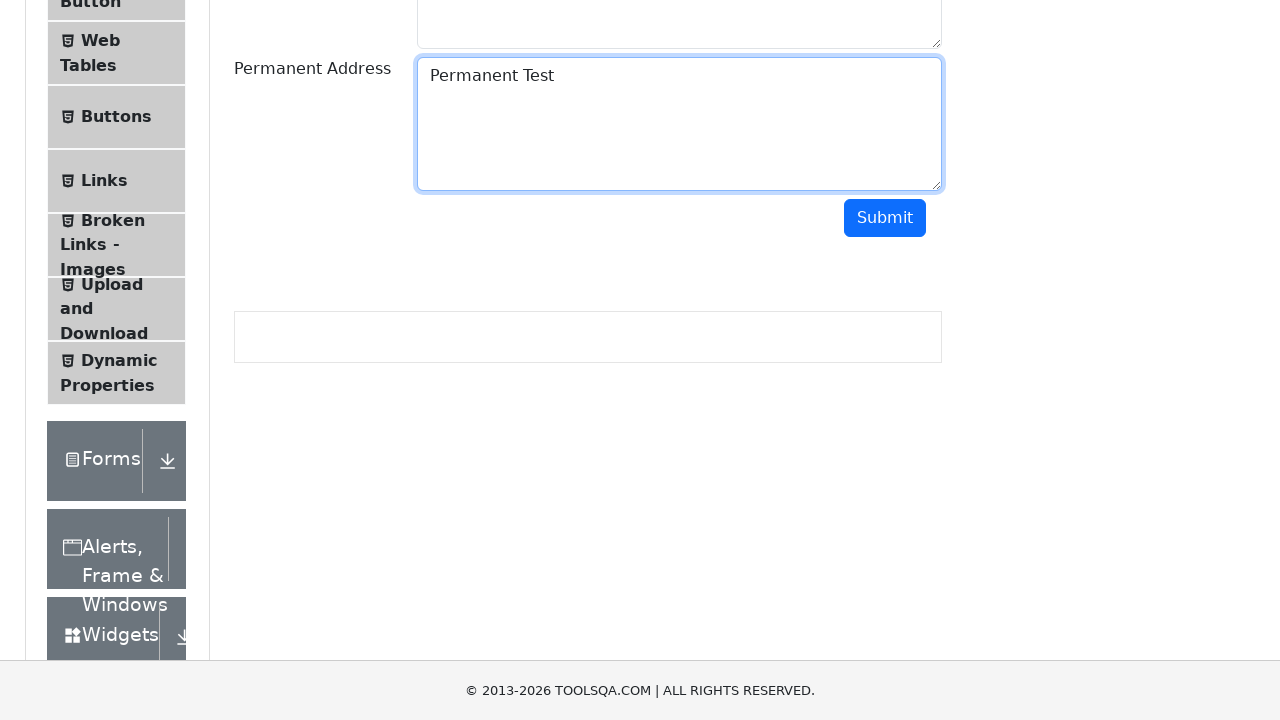

Clicked submit button at (885, 218) on #submit
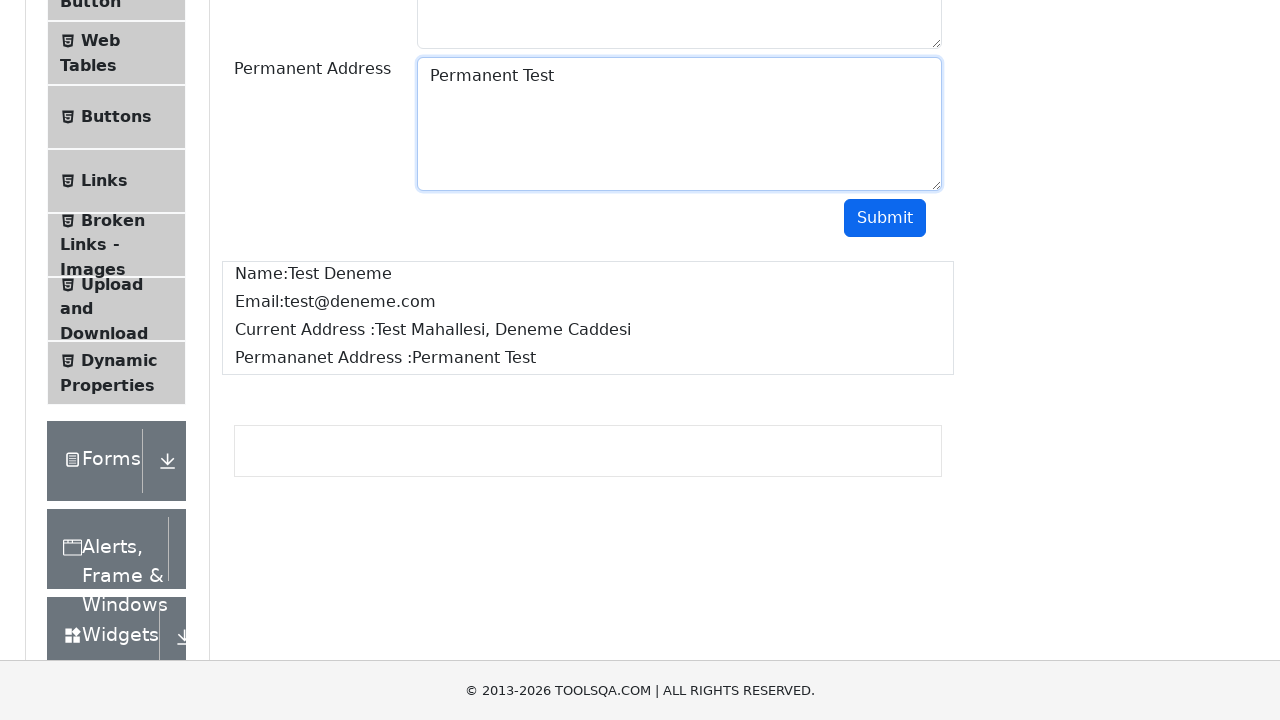

Form results appeared on the page
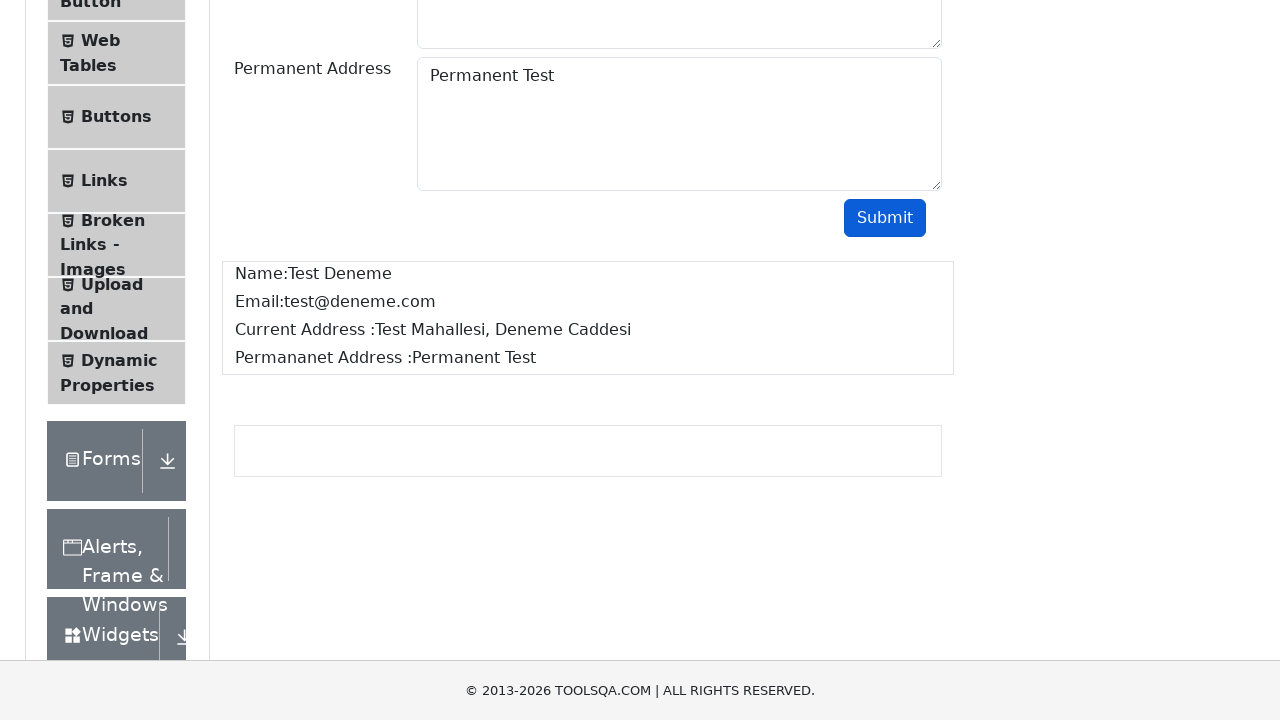

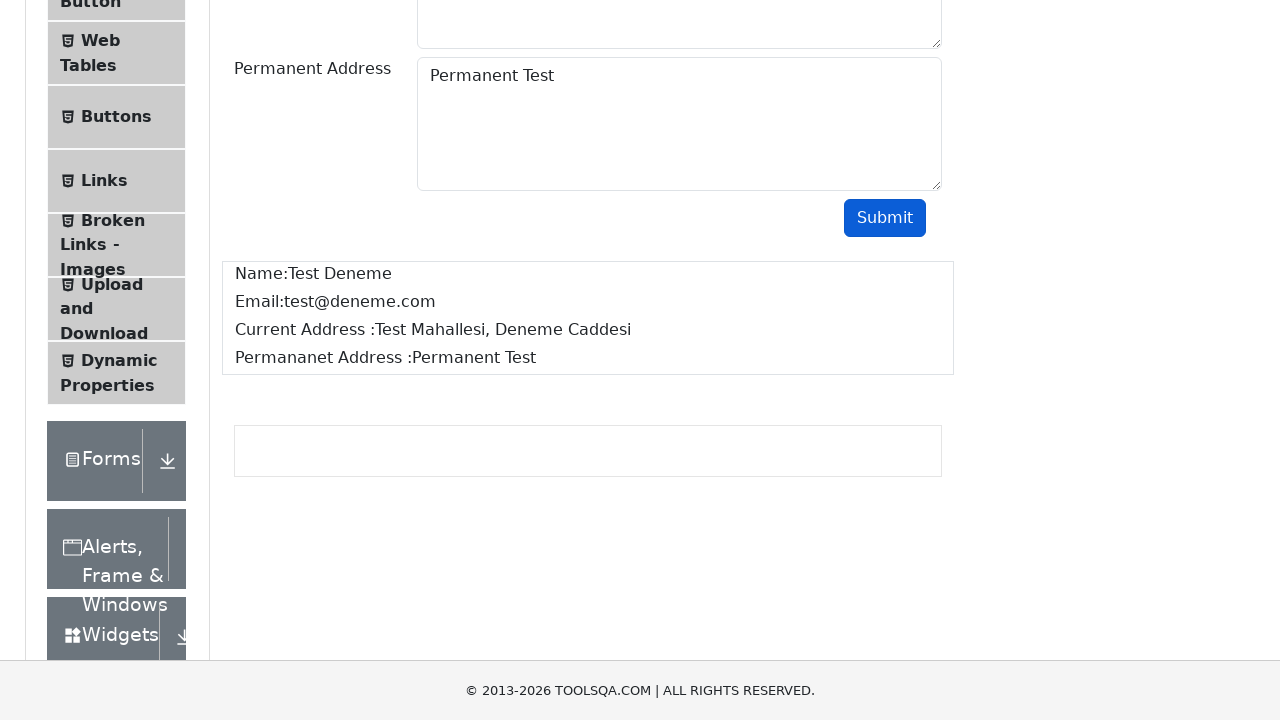